Tests browser back button navigation through different filter views

Starting URL: https://demo.playwright.dev/todomvc

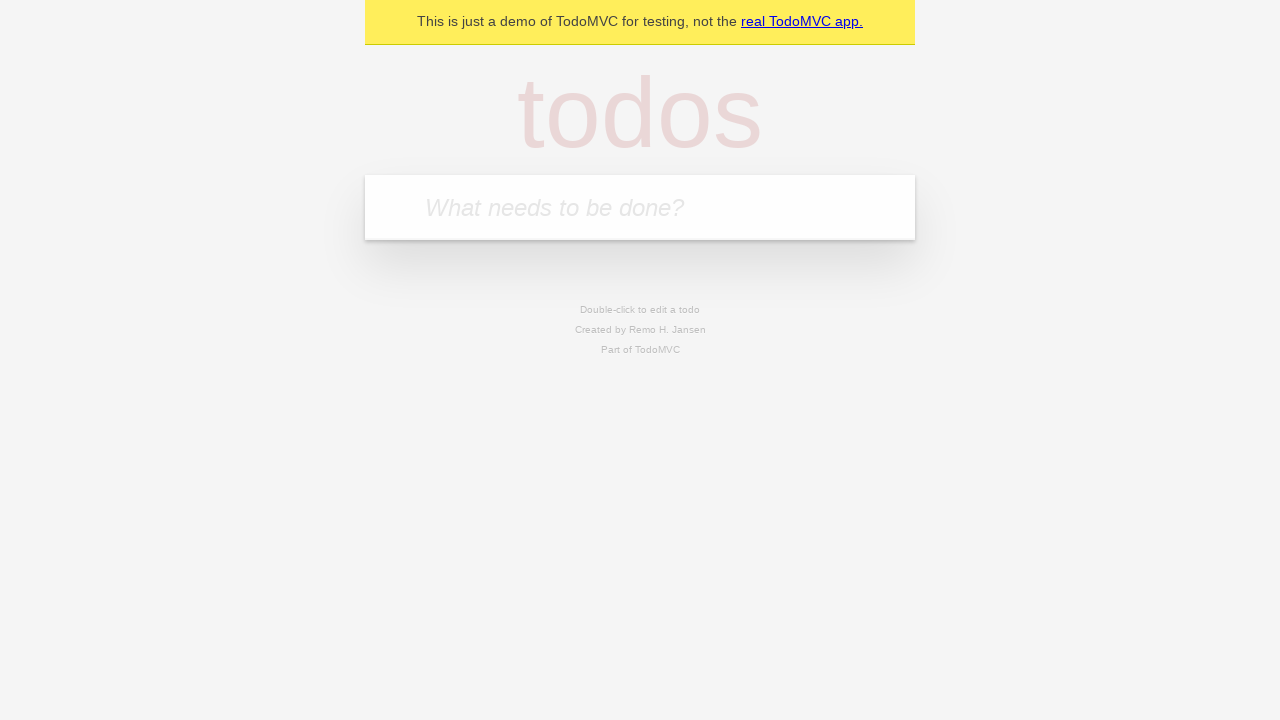

Filled todo input with 'buy some cheese' on internal:attr=[placeholder="What needs to be done?"i]
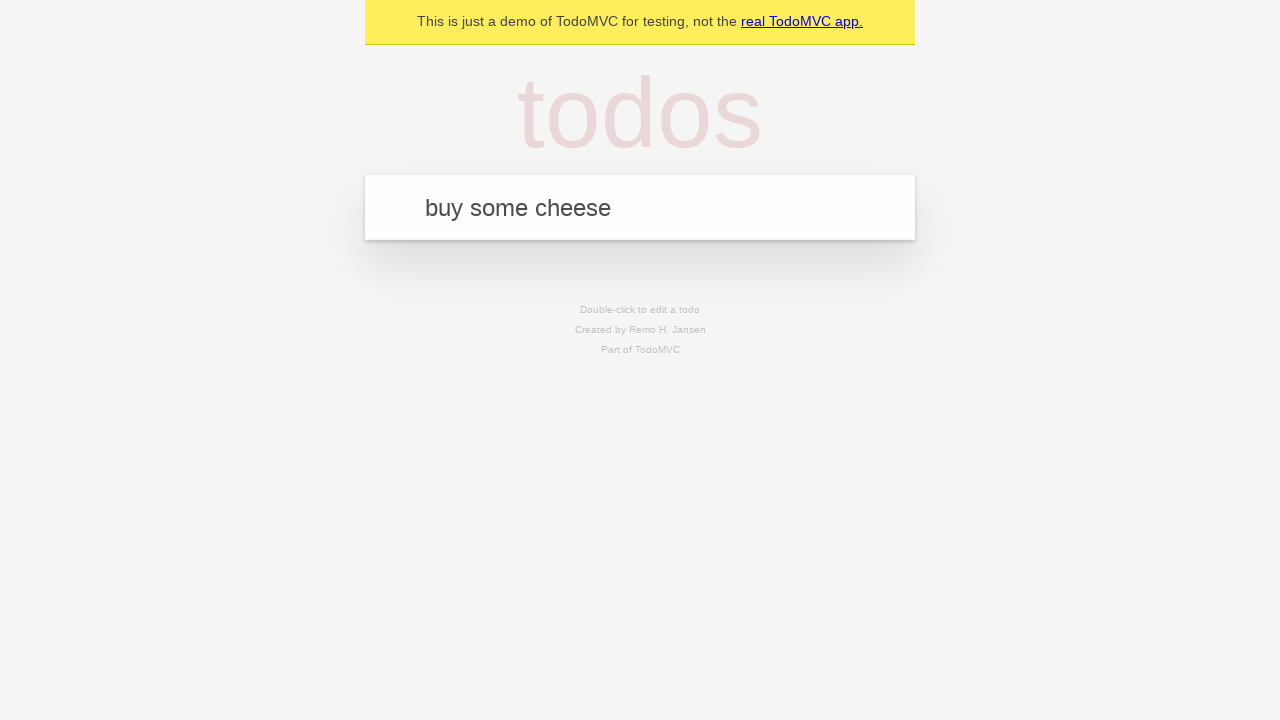

Pressed Enter to add first todo on internal:attr=[placeholder="What needs to be done?"i]
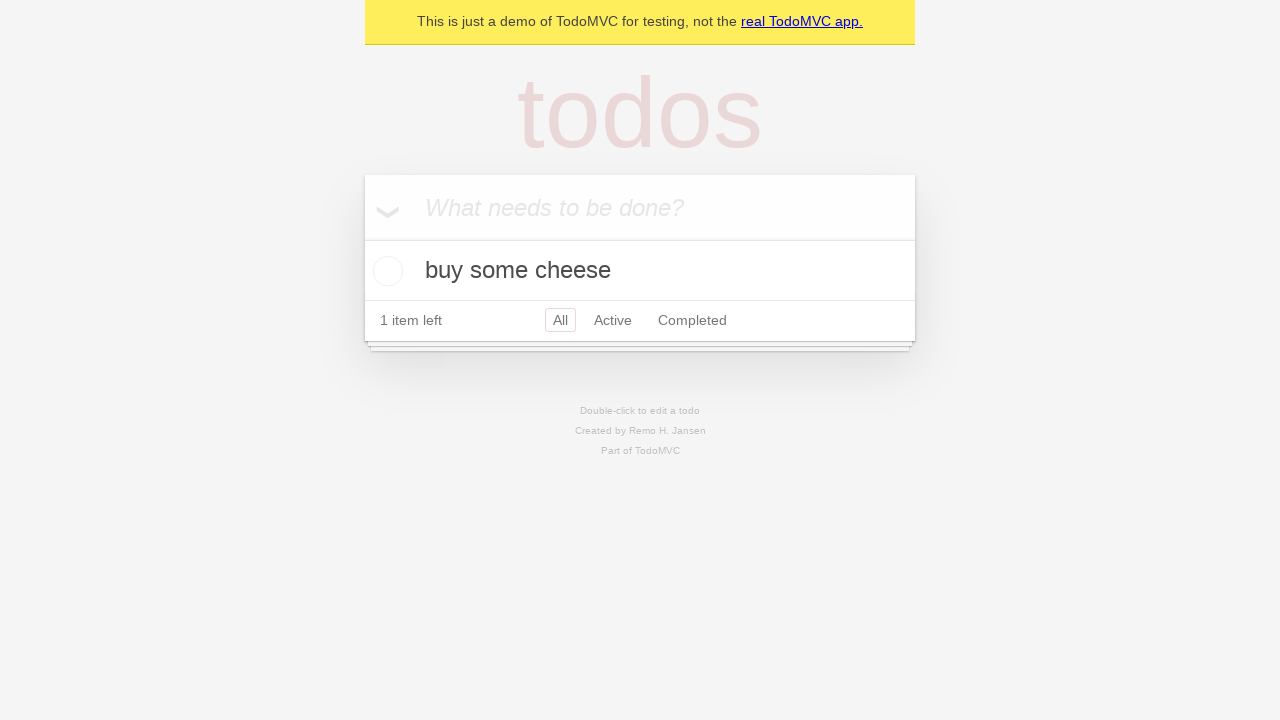

Filled todo input with 'feed the cat' on internal:attr=[placeholder="What needs to be done?"i]
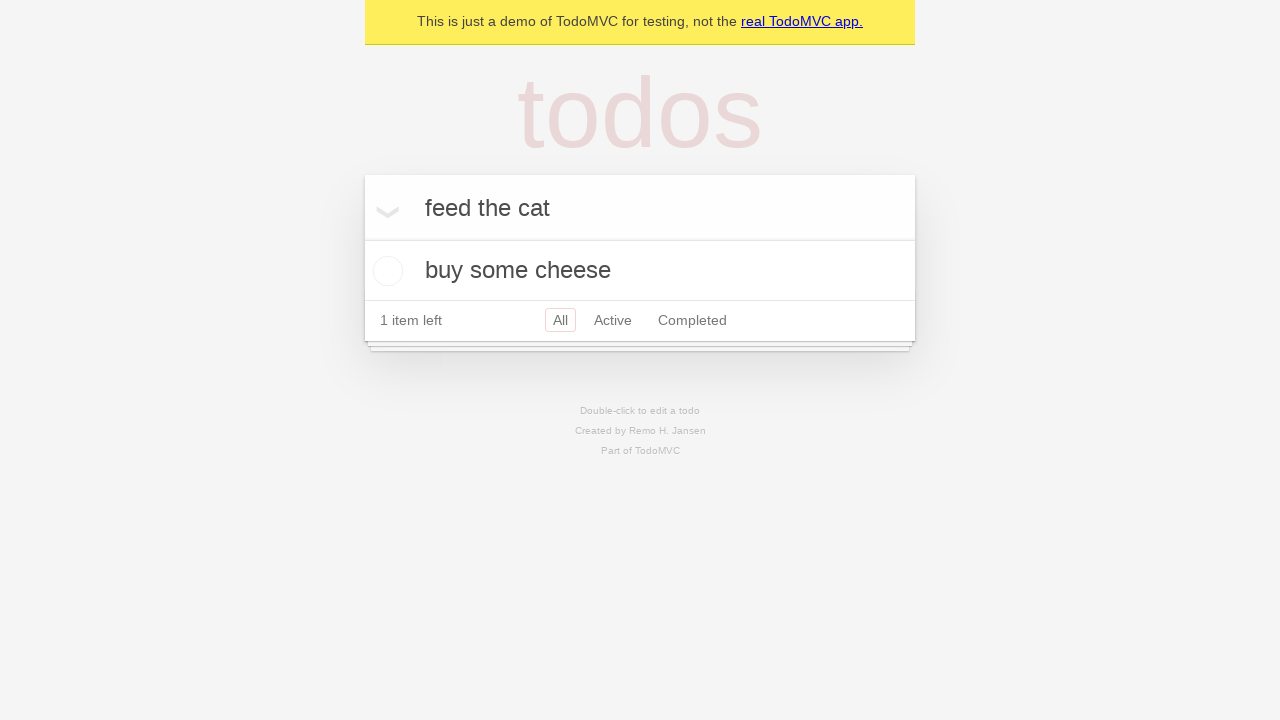

Pressed Enter to add second todo on internal:attr=[placeholder="What needs to be done?"i]
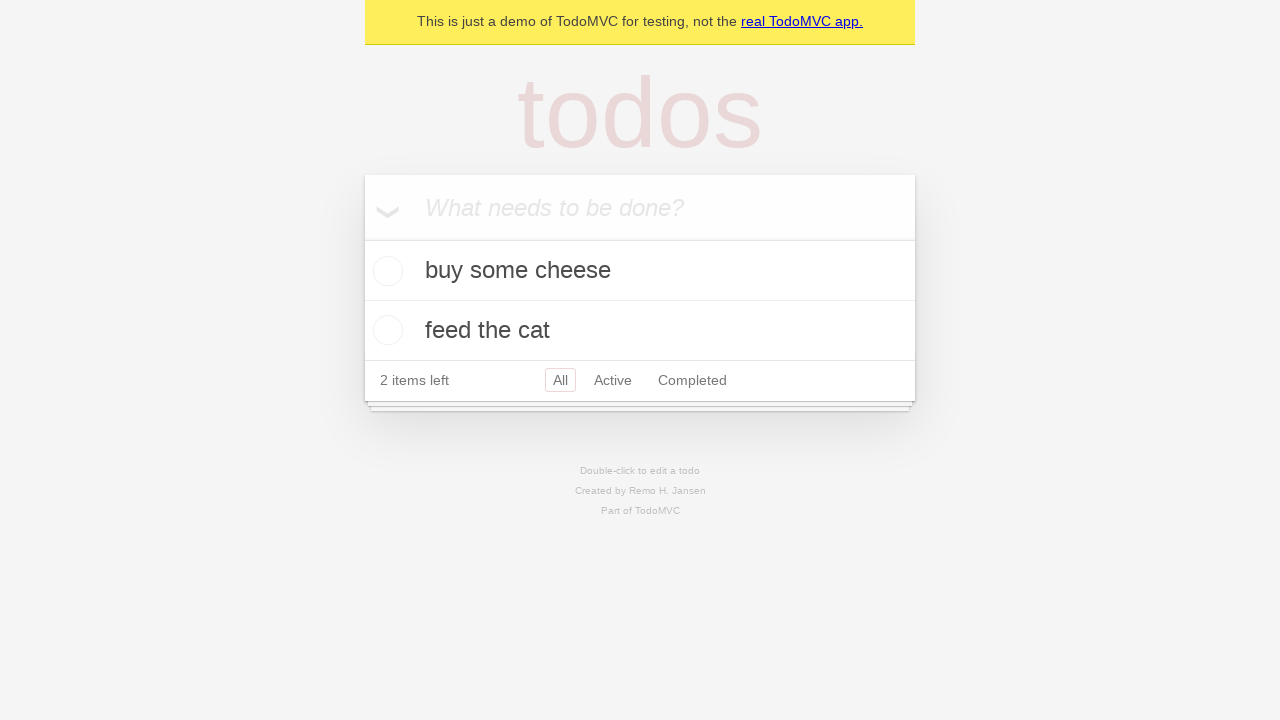

Filled todo input with 'book a doctors appointment' on internal:attr=[placeholder="What needs to be done?"i]
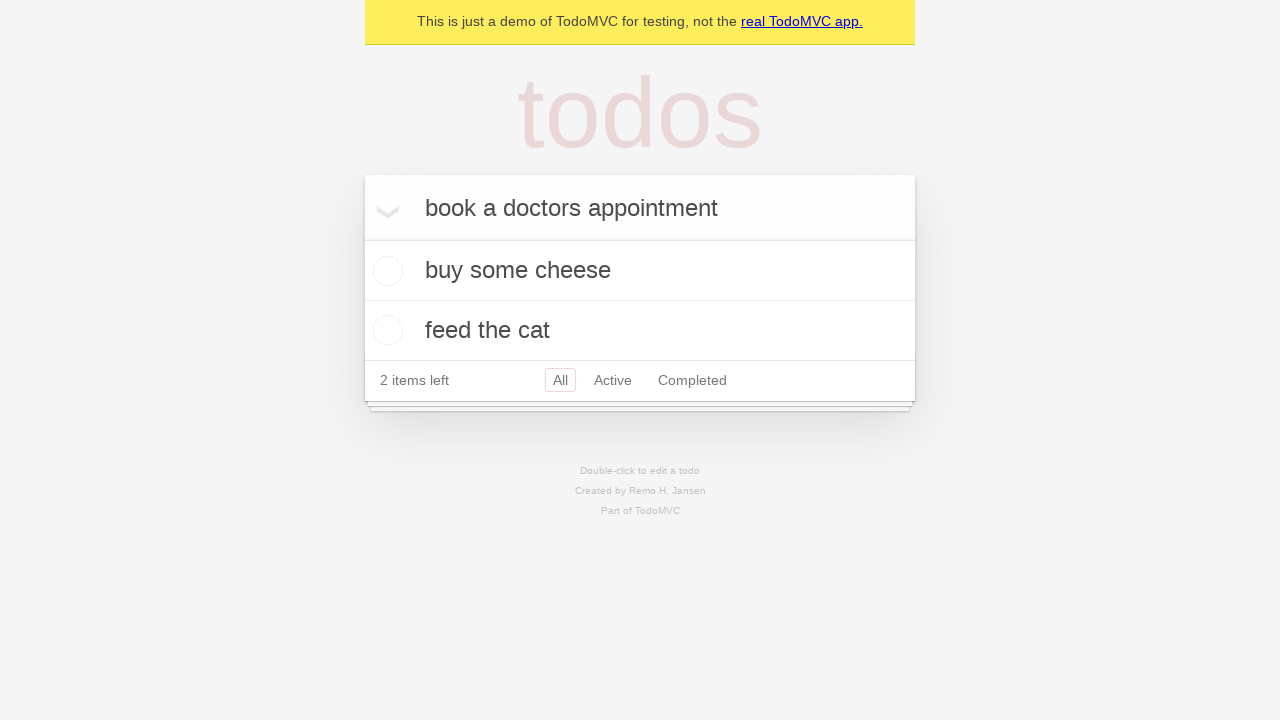

Pressed Enter to add third todo on internal:attr=[placeholder="What needs to be done?"i]
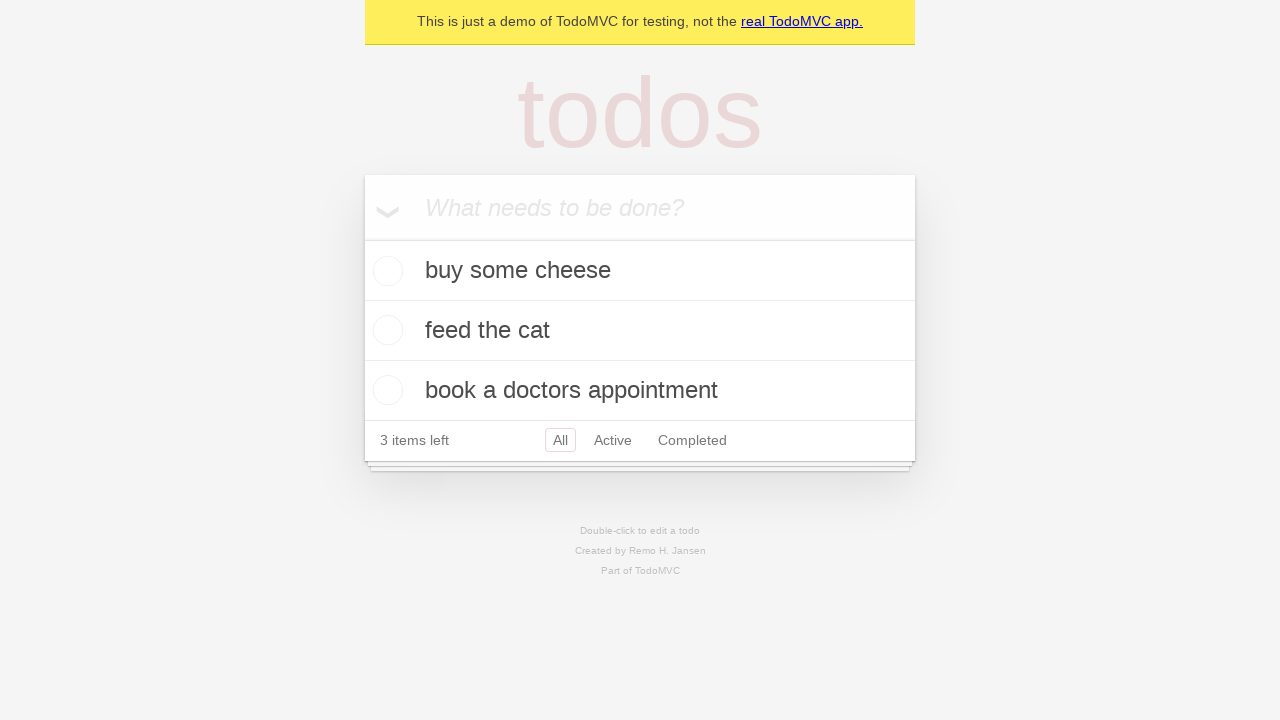

Checked the second todo item at (385, 330) on internal:testid=[data-testid="todo-item"s] >> nth=1 >> internal:role=checkbox
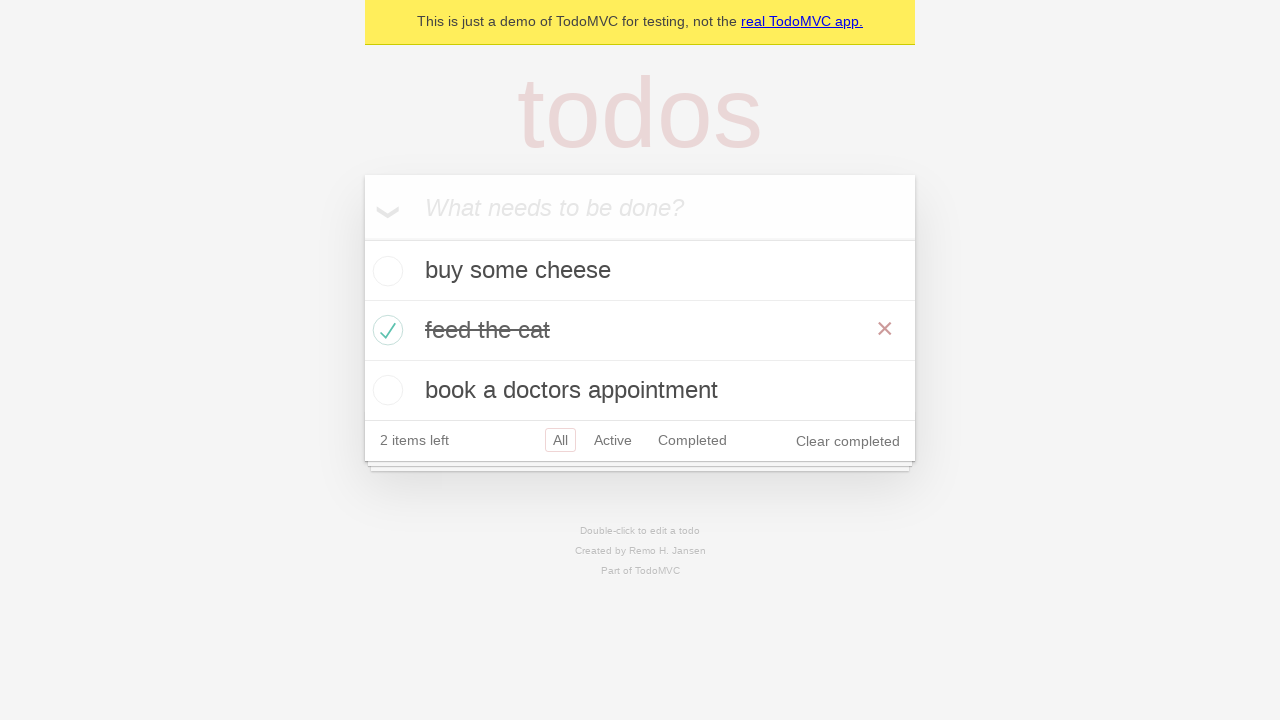

Clicked 'All' filter link at (560, 440) on internal:role=link[name="All"i]
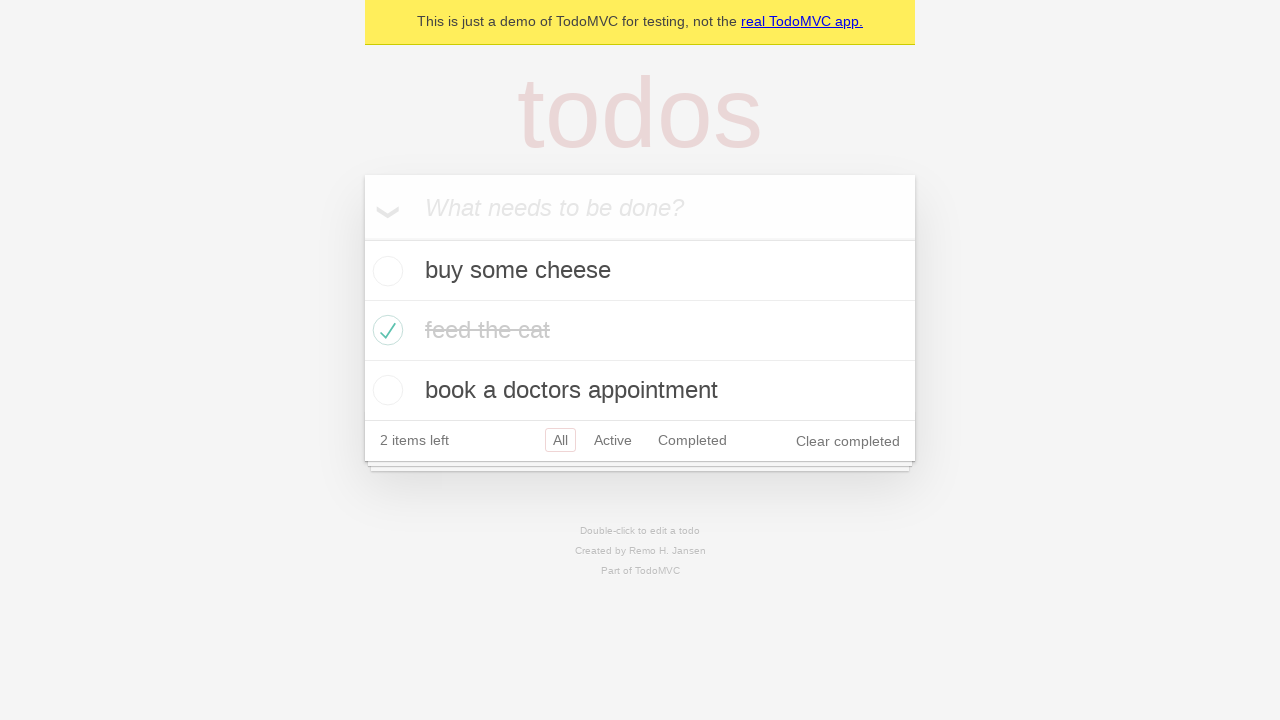

Verified 3 todos are visible in All filter
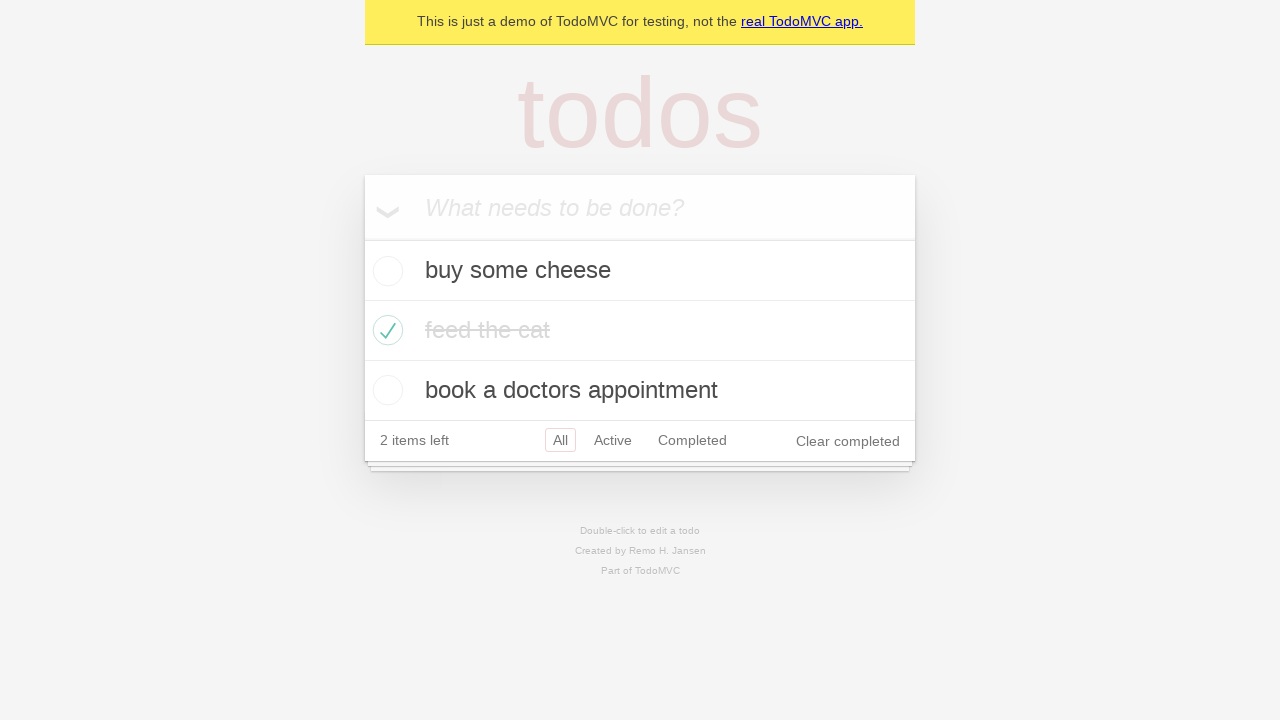

Clicked 'Active' filter link at (613, 440) on internal:role=link[name="Active"i]
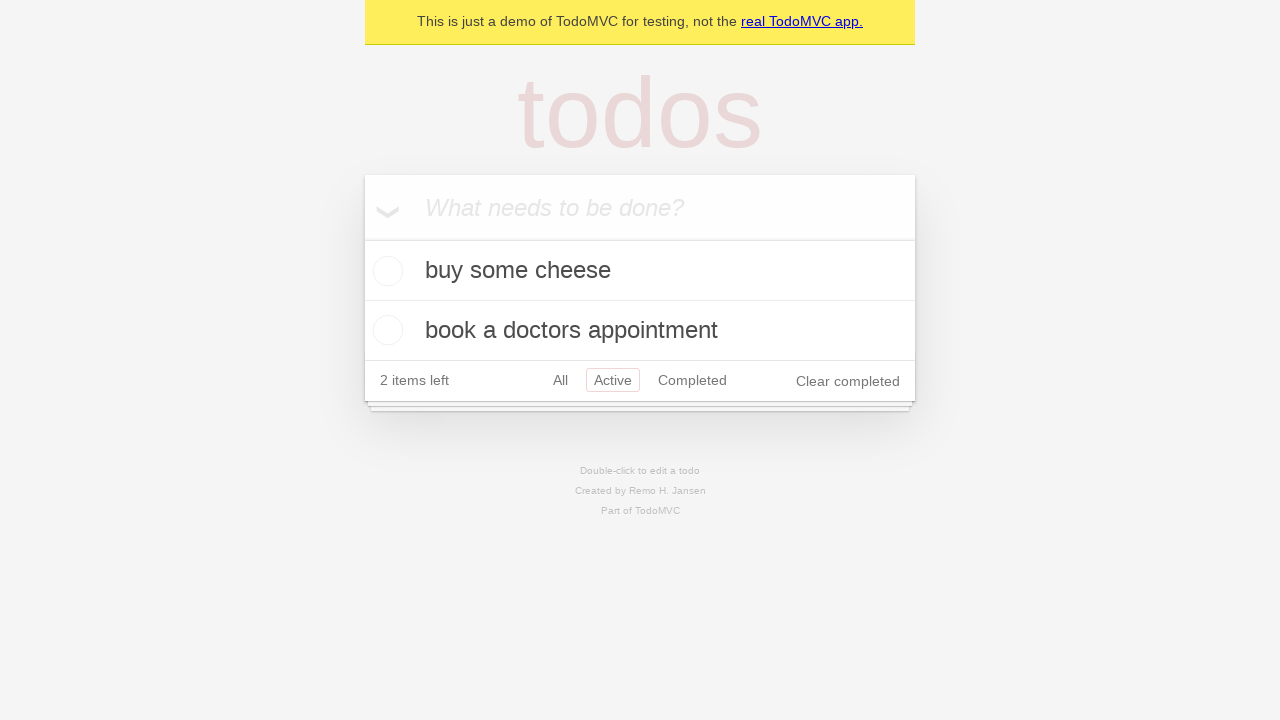

Clicked 'Completed' filter link at (692, 380) on internal:role=link[name="Completed"i]
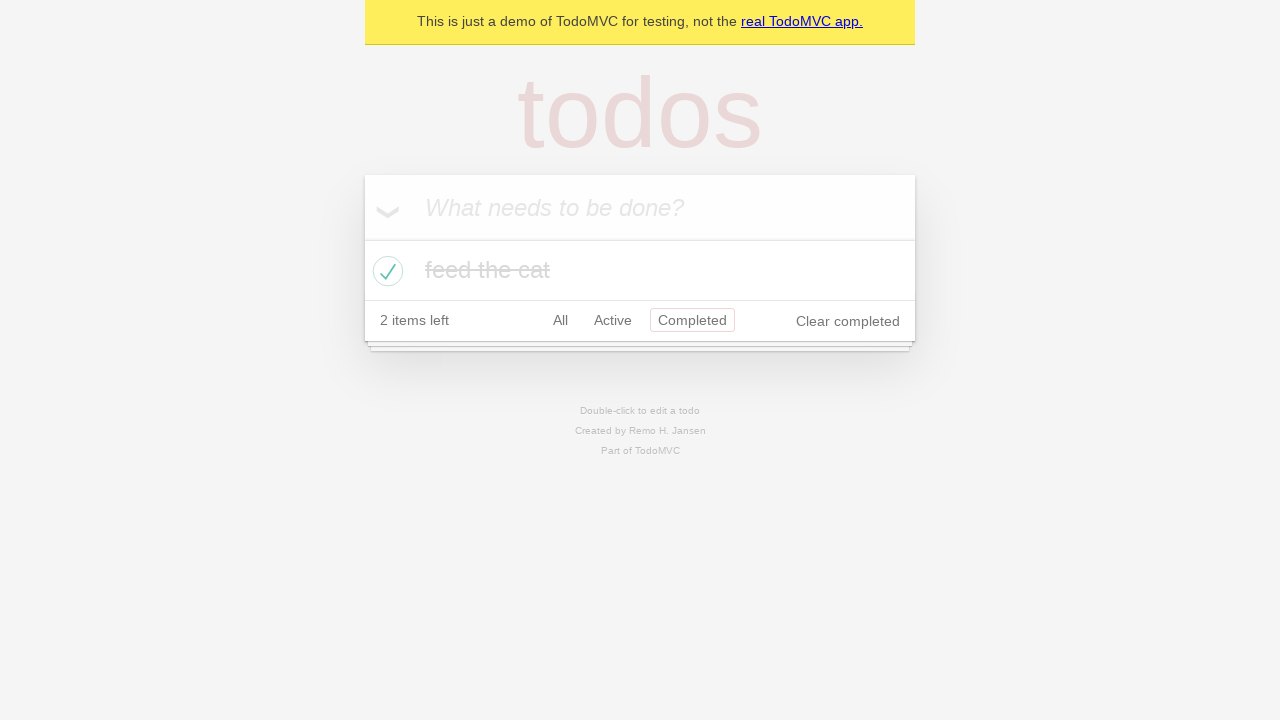

Verified 1 todo is visible in Completed filter
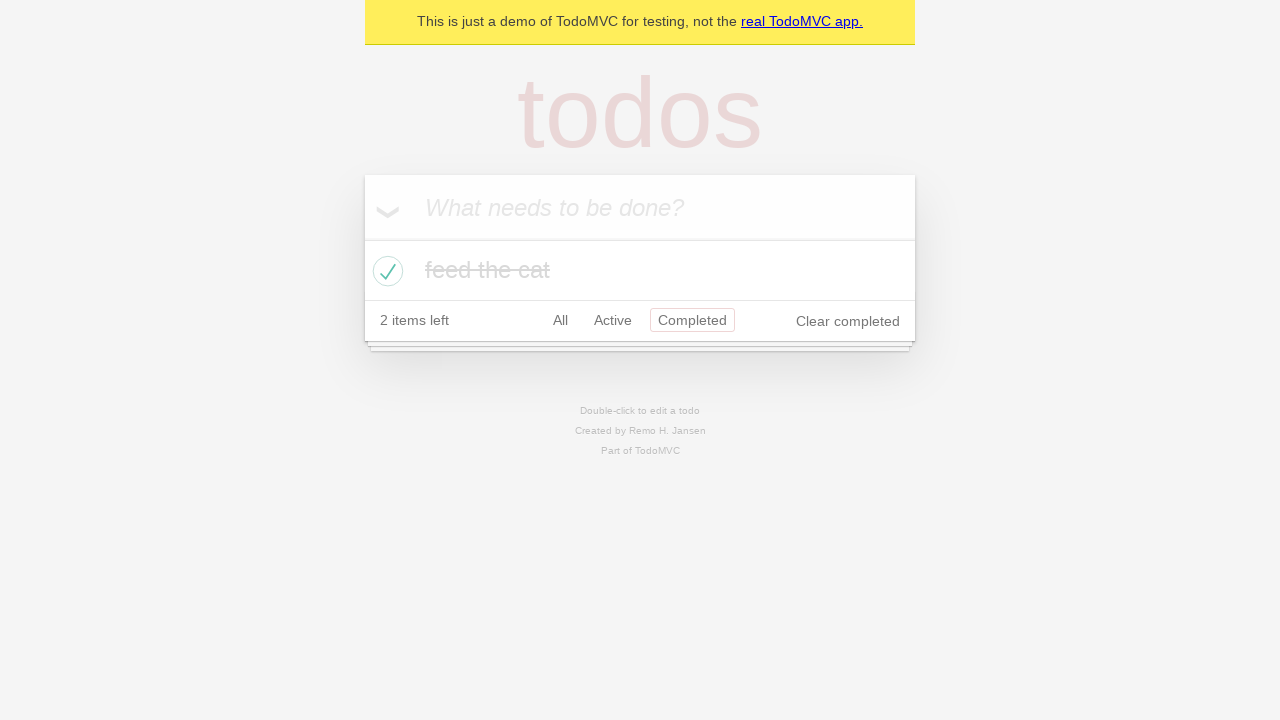

Navigated back to Active filter using browser back button
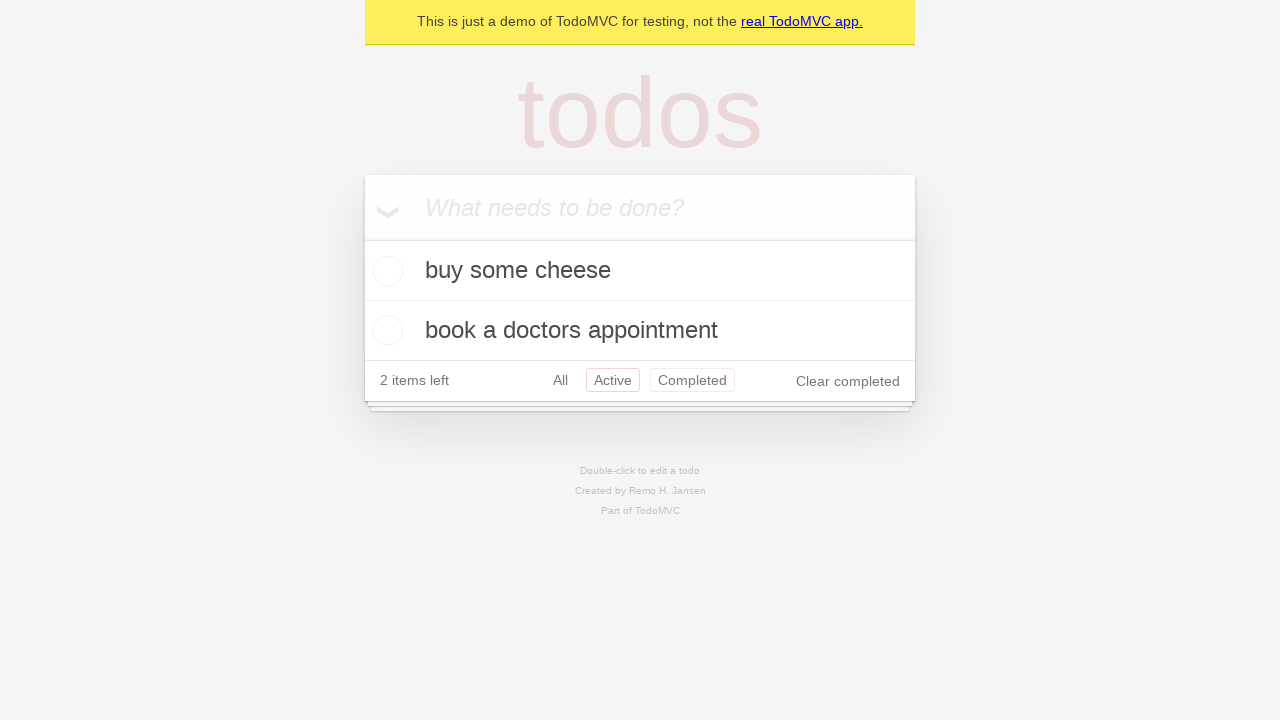

Verified 2 todos are visible after going back to Active filter
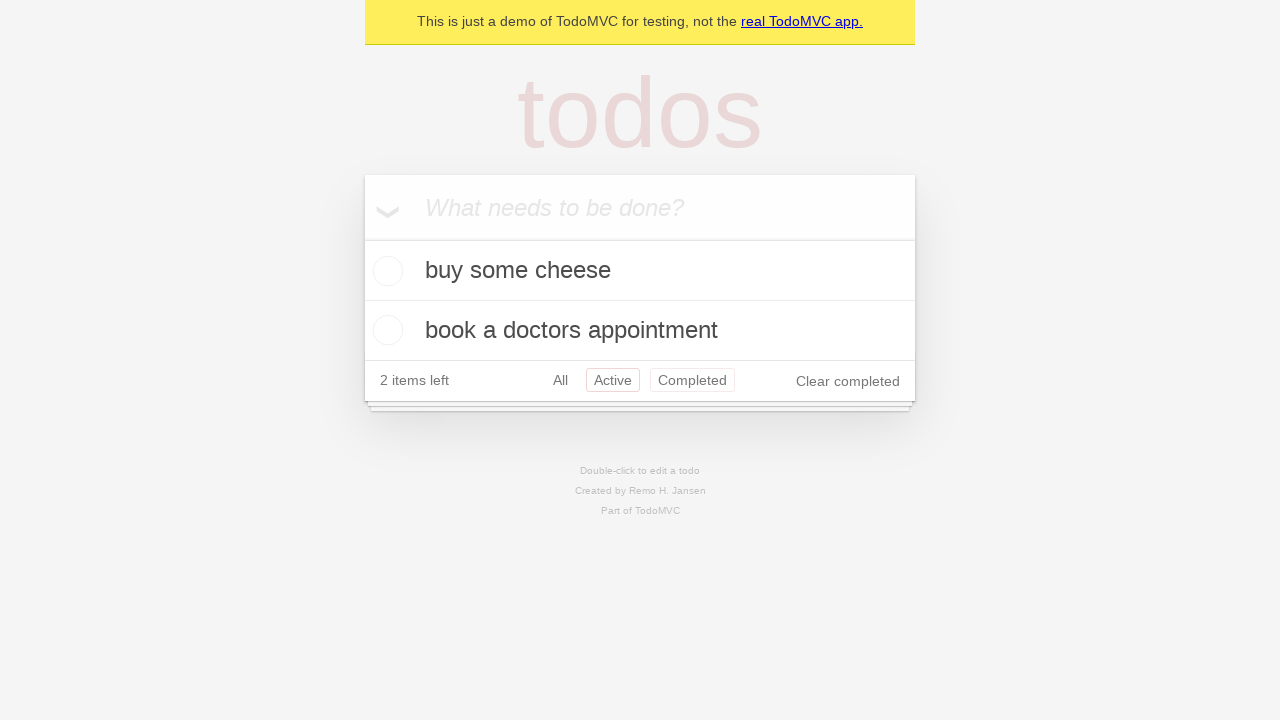

Navigated back to All filter using browser back button
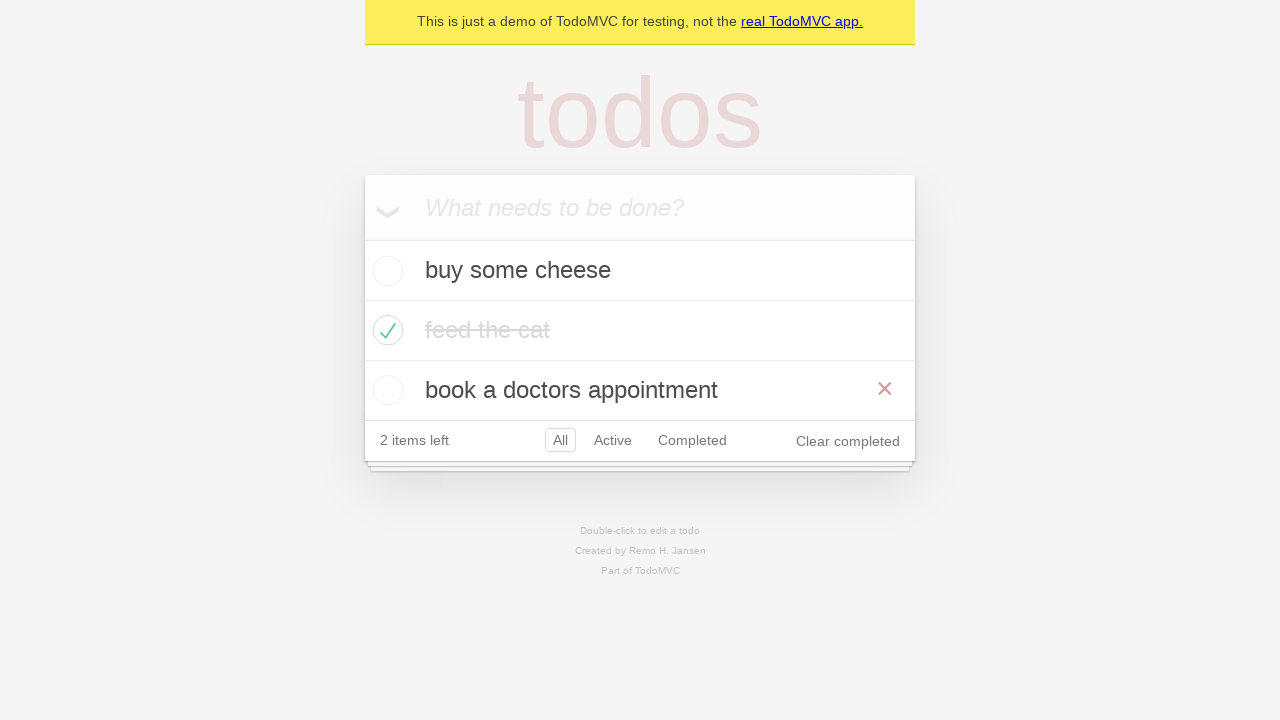

Verified 3 todos are visible after going back to All filter
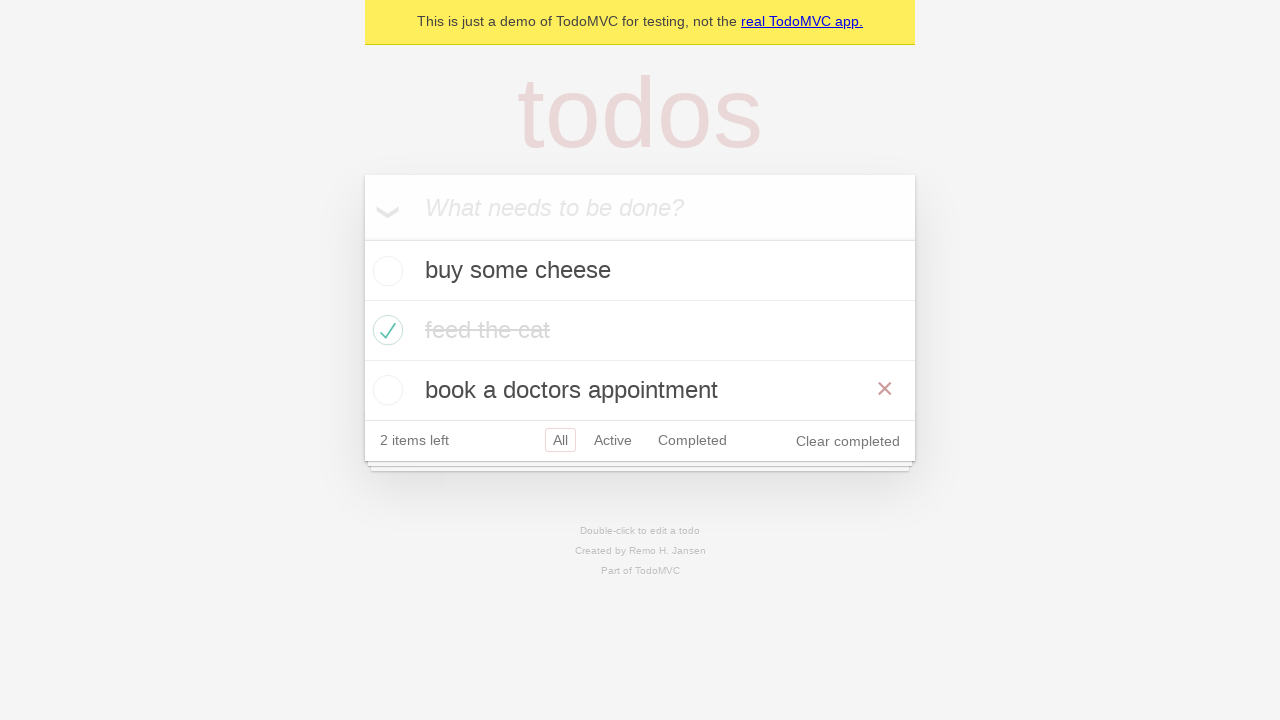

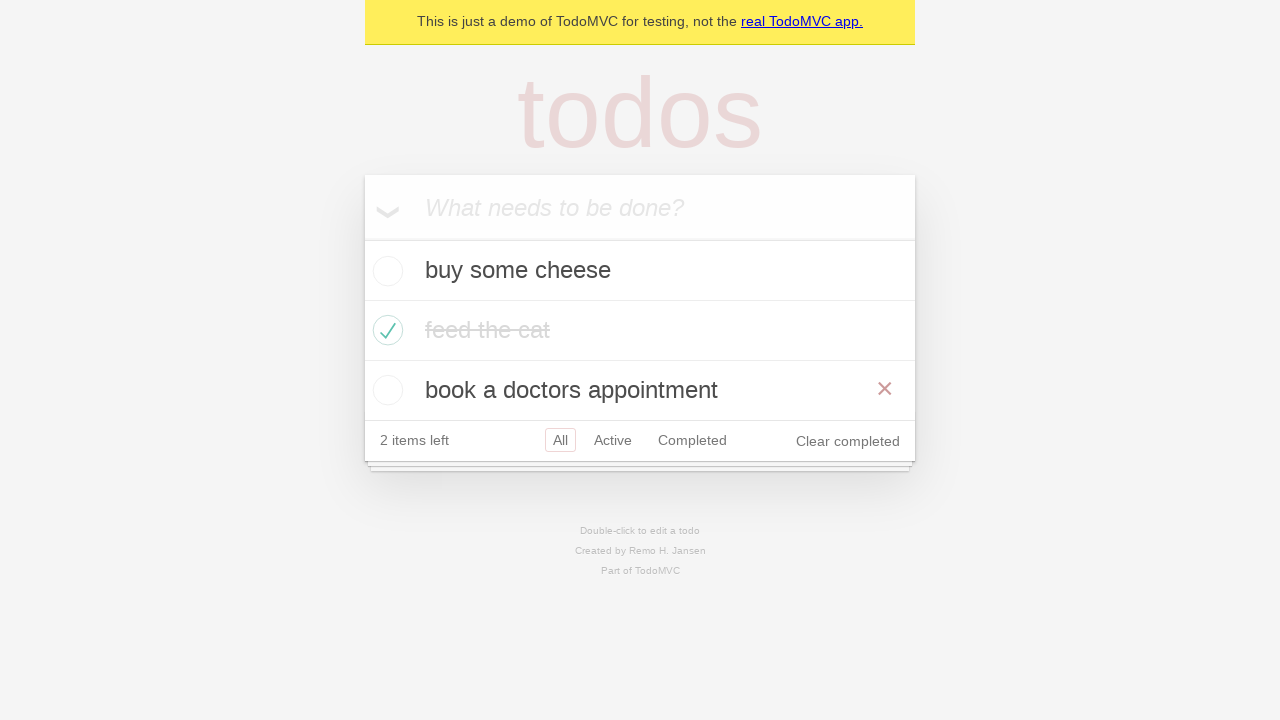